Tests clicking a button with a dynamic ID by navigating to the Dynamic ID page and clicking the button using XPath

Starting URL: http://uitestingplayground.com/

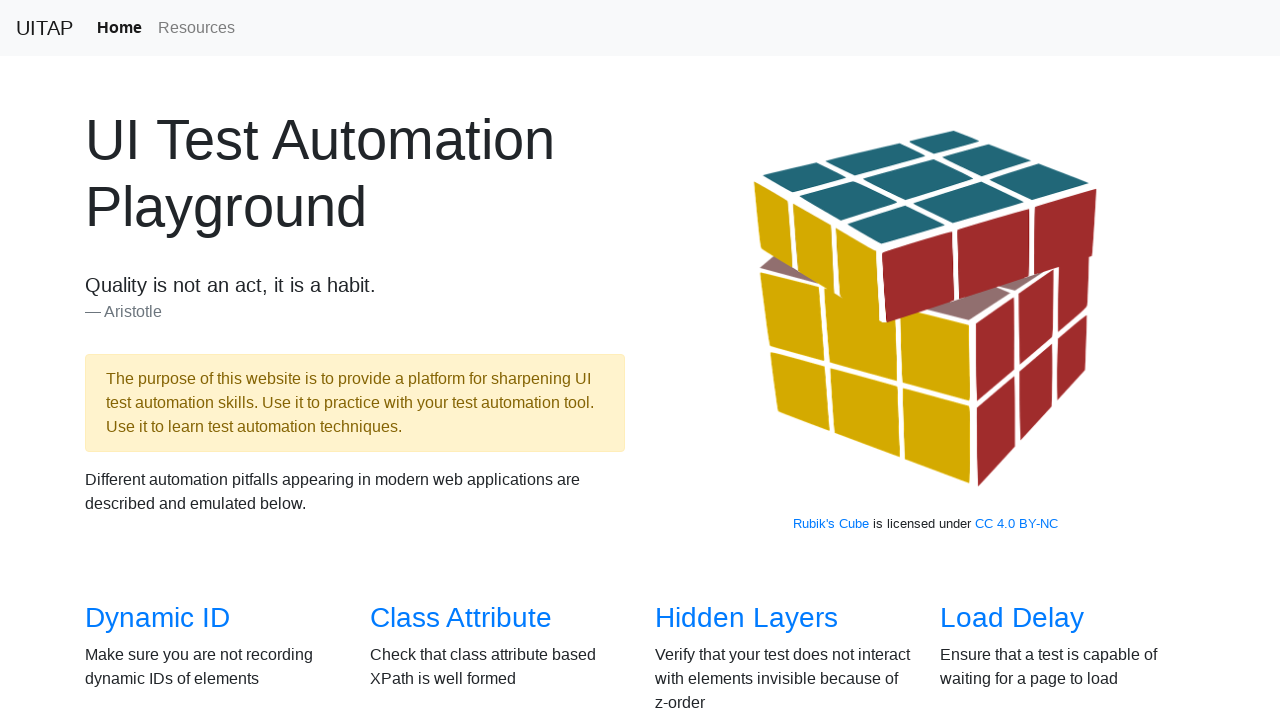

Navigated to UI Testing Playground home page
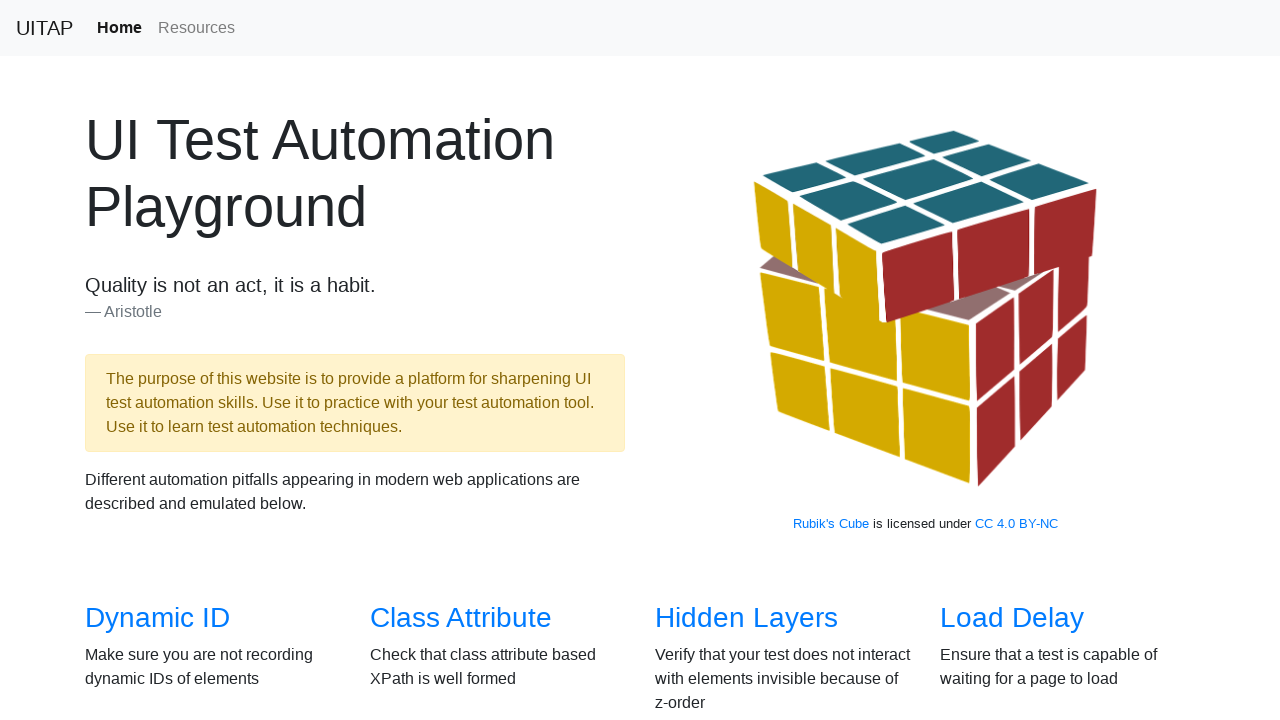

Clicked on Dynamic ID link to navigate to test page at (158, 618) on a:has-text('Dynamic ID')
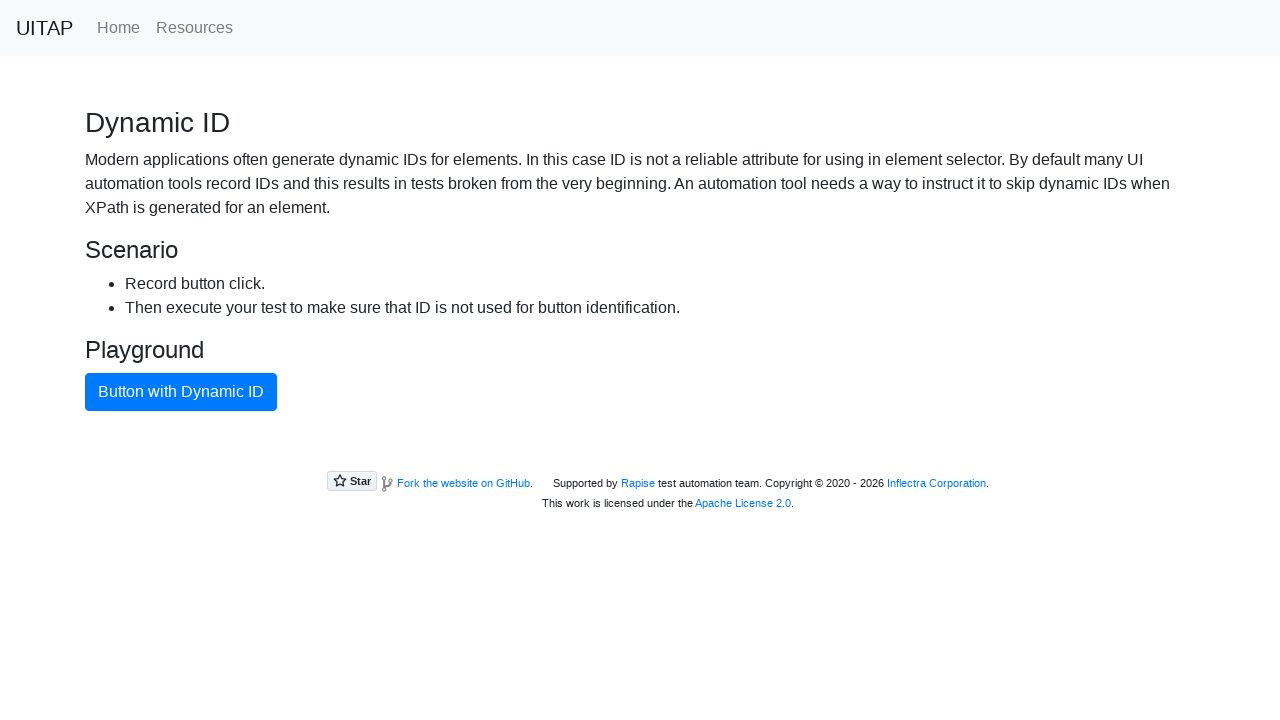

Clicked the button with dynamic ID at (181, 392) on button:has-text('Button with Dynamic ID')
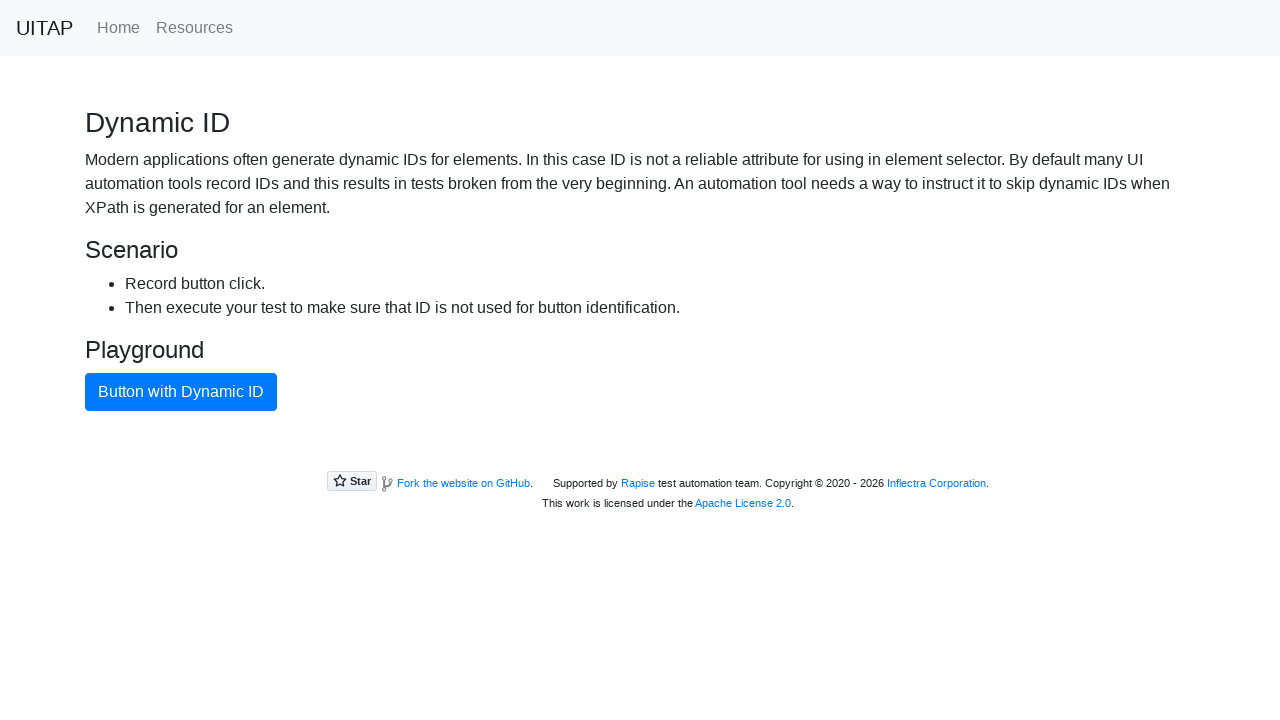

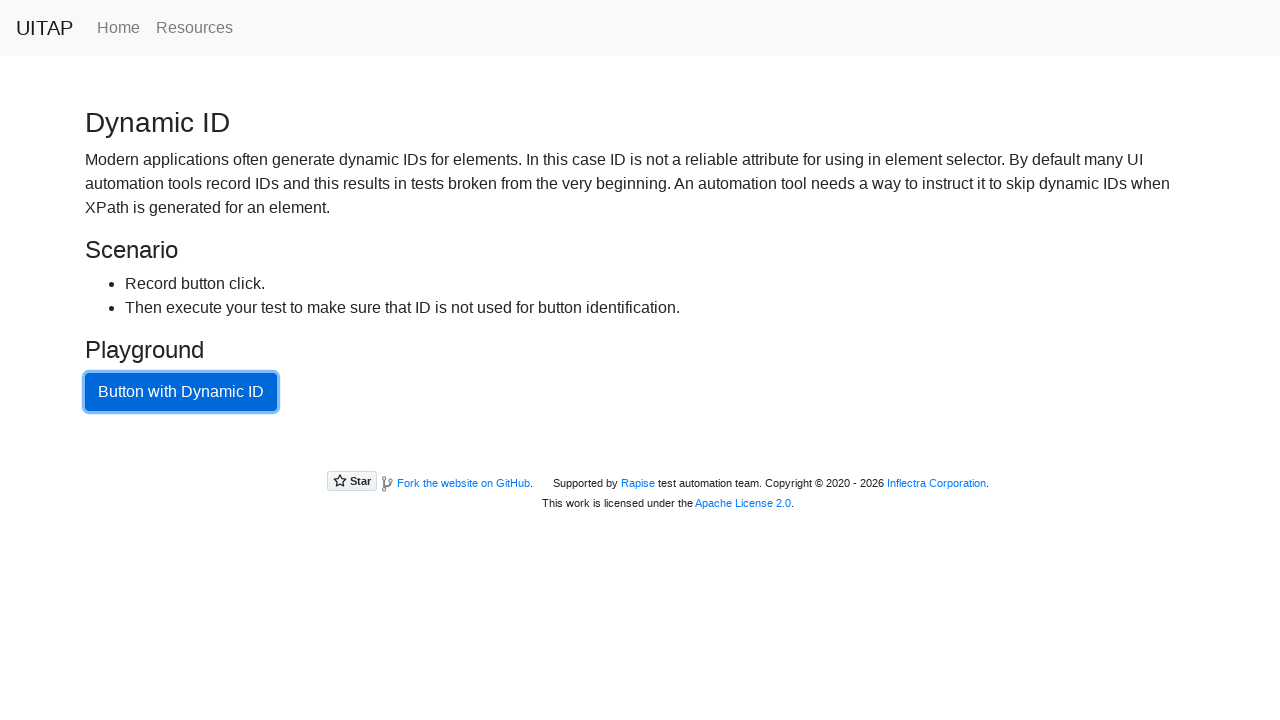